Tests mouse movement from current pointer location by first moving to (6, 3) and then moving an additional (13, 15) from that position, verifying the final absolute coordinates.

Starting URL: https://selenium.dev/selenium/web/mouse_interaction.html

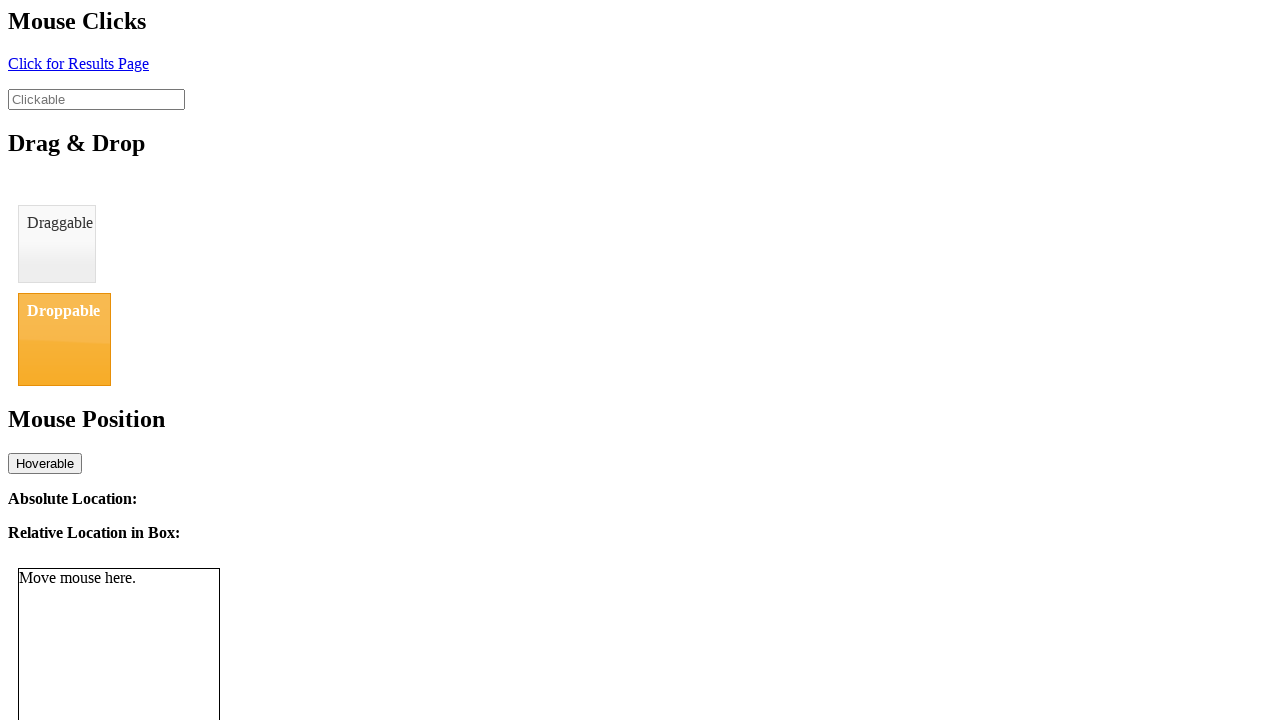

Navigated to mouse interaction test page
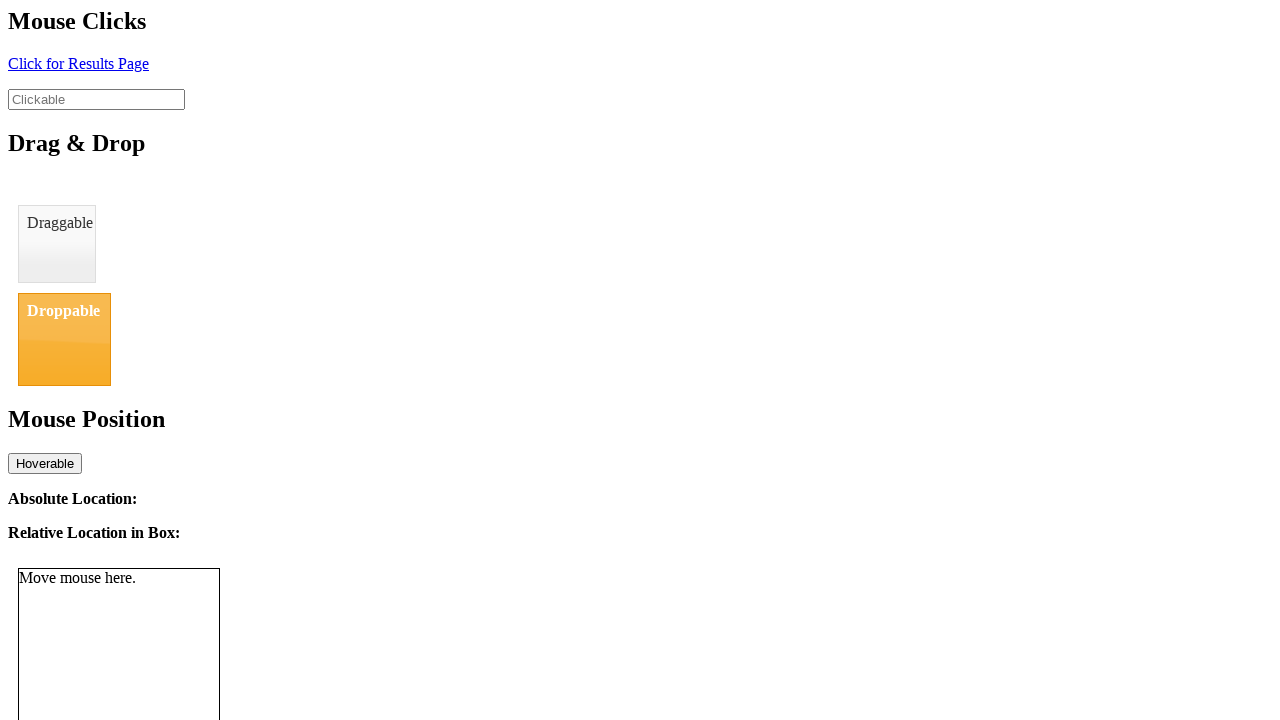

Moved mouse to initial position (6, 3) at (6, 3)
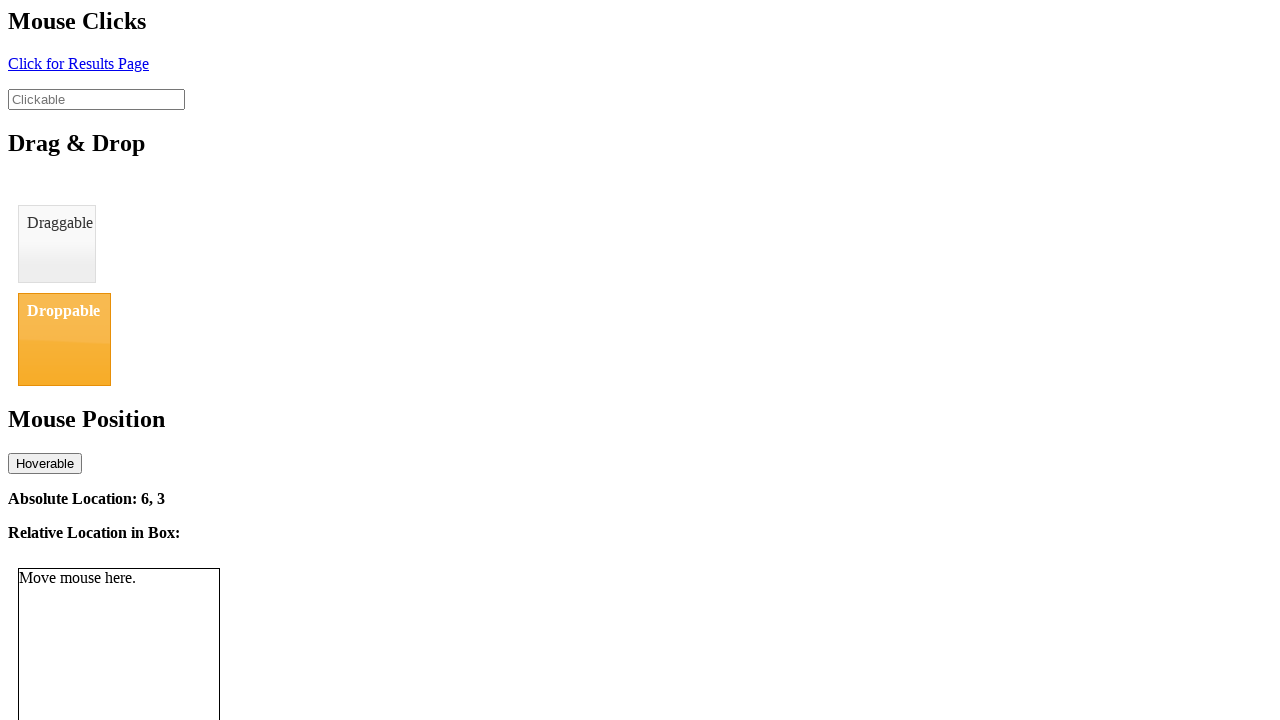

Moved mouse by offset (13, 15) to absolute position (19, 18) at (19, 18)
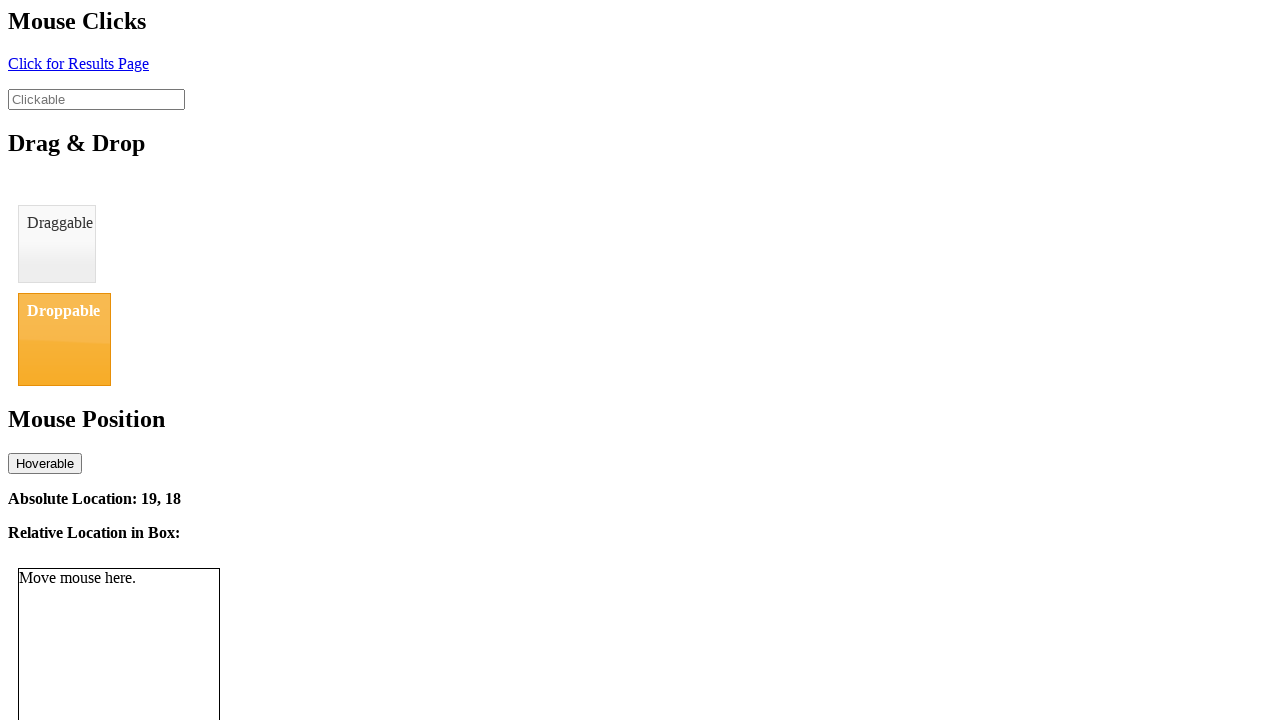

Retrieved absolute location text content for verification
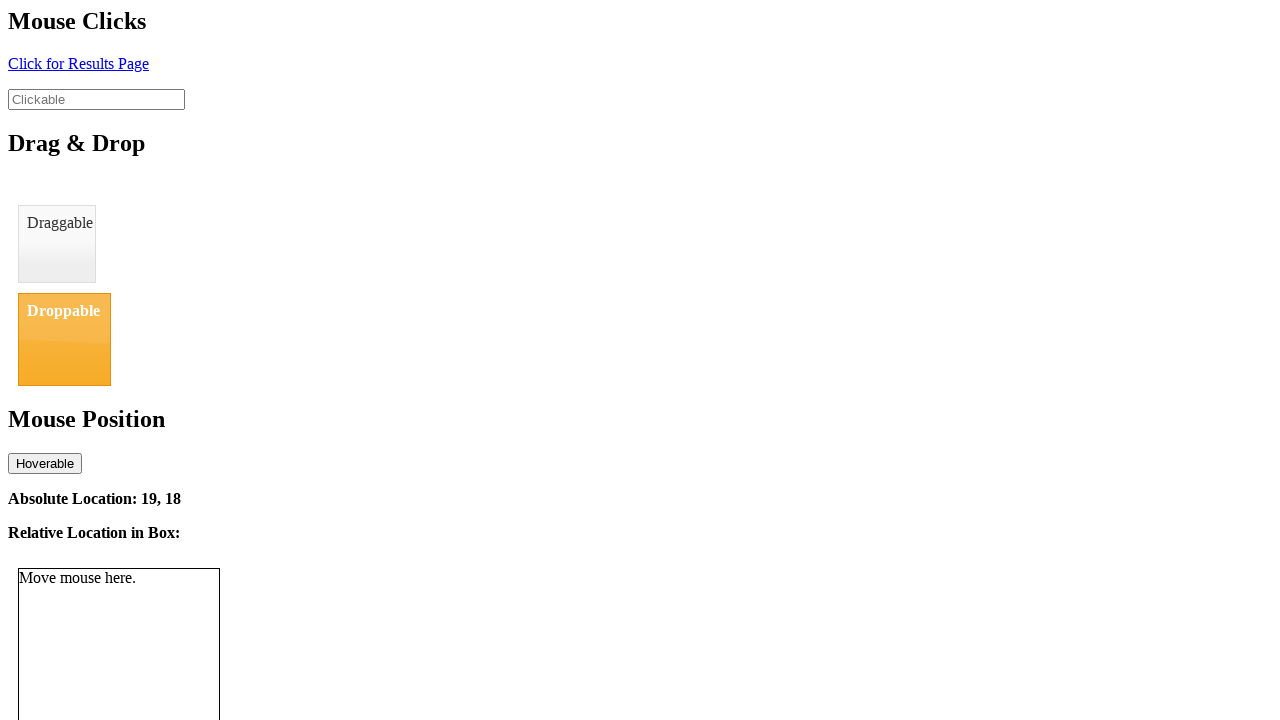

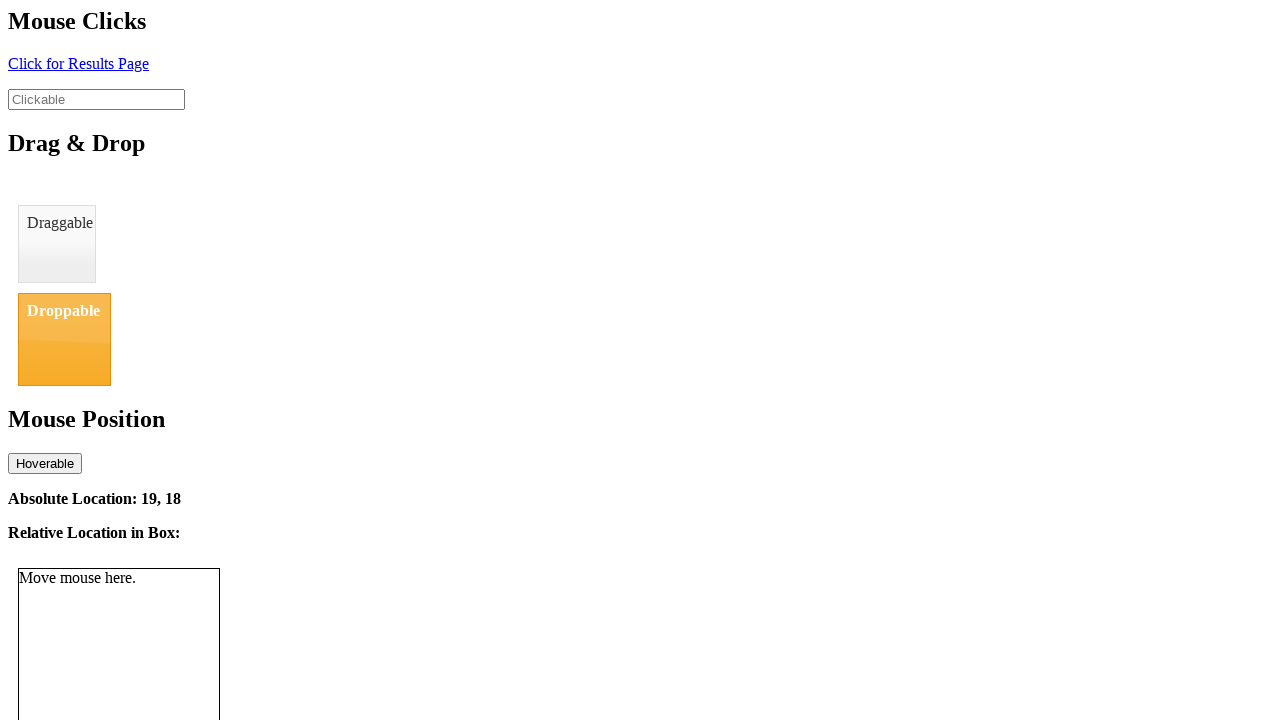